Tests e-commerce functionality by clicking on Samsung Galaxy S6 product, adding it to cart, and navigating back to the main page

Starting URL: https://www.demoblaze.com/index.html

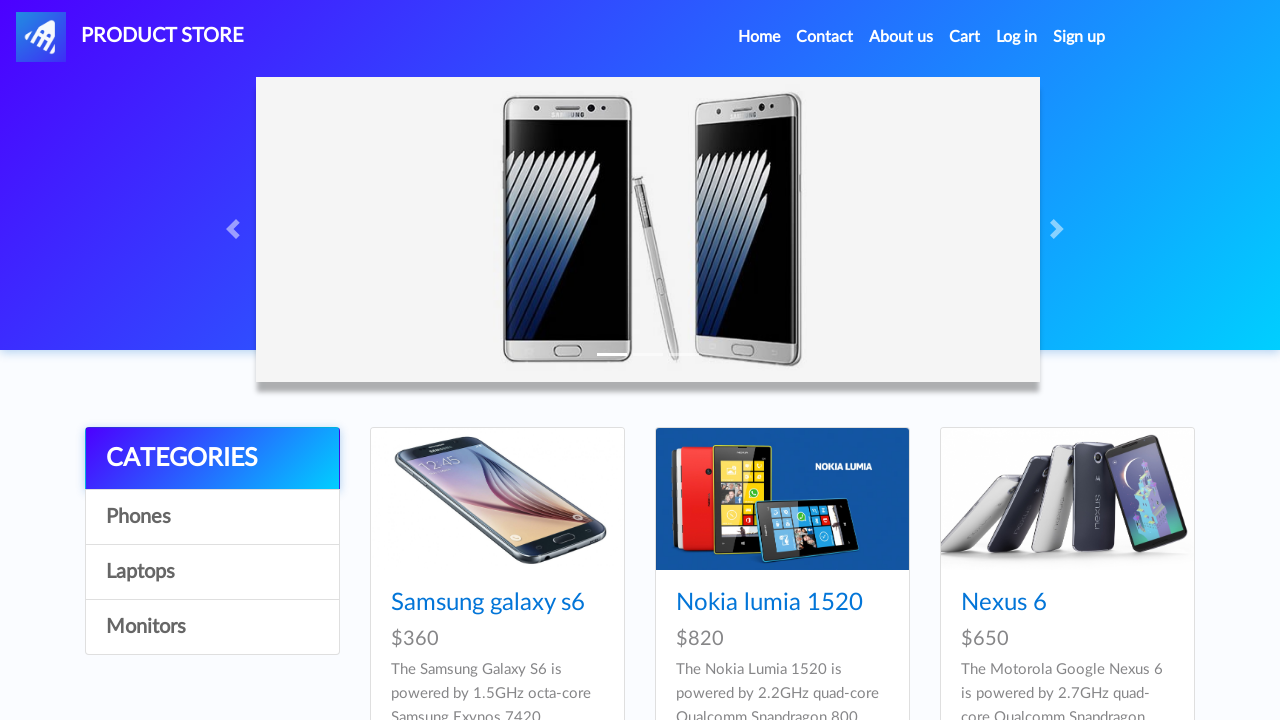

Clicked on Samsung Galaxy S6 product link at (488, 603) on xpath=//div[@id='tbodyid']/div[1]/div/div/h4/a
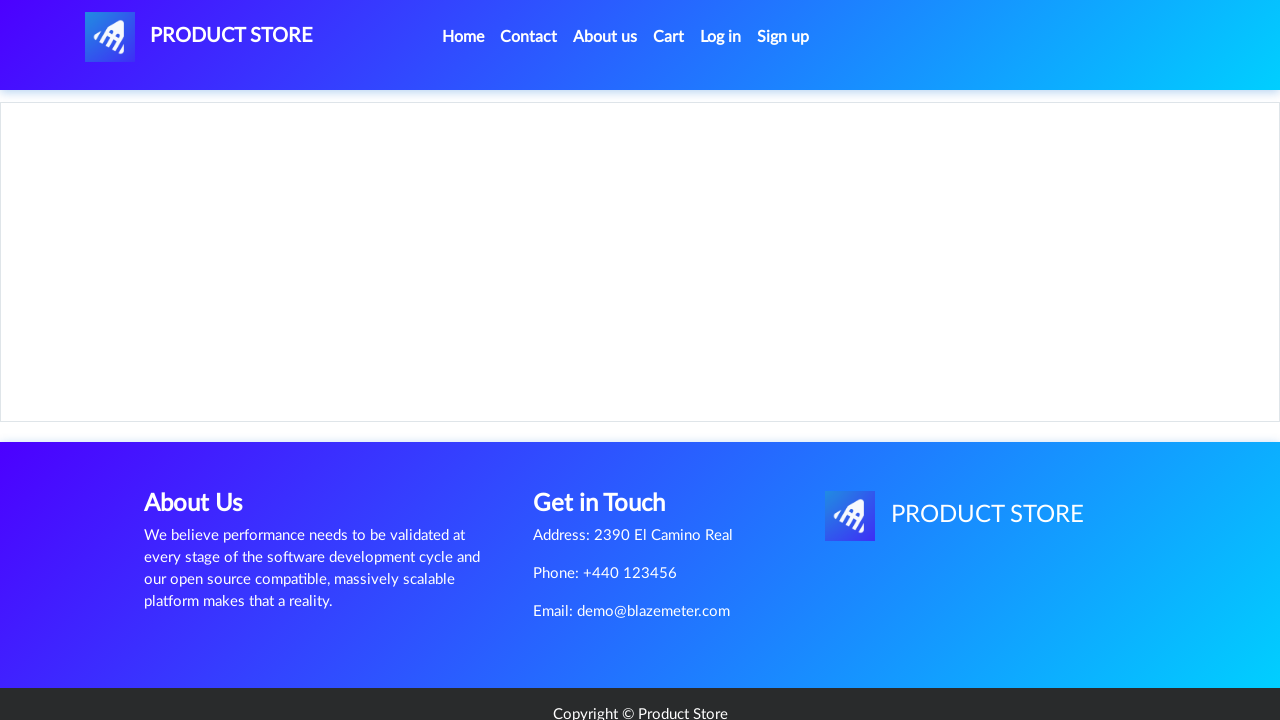

Add to cart button became visible on product page
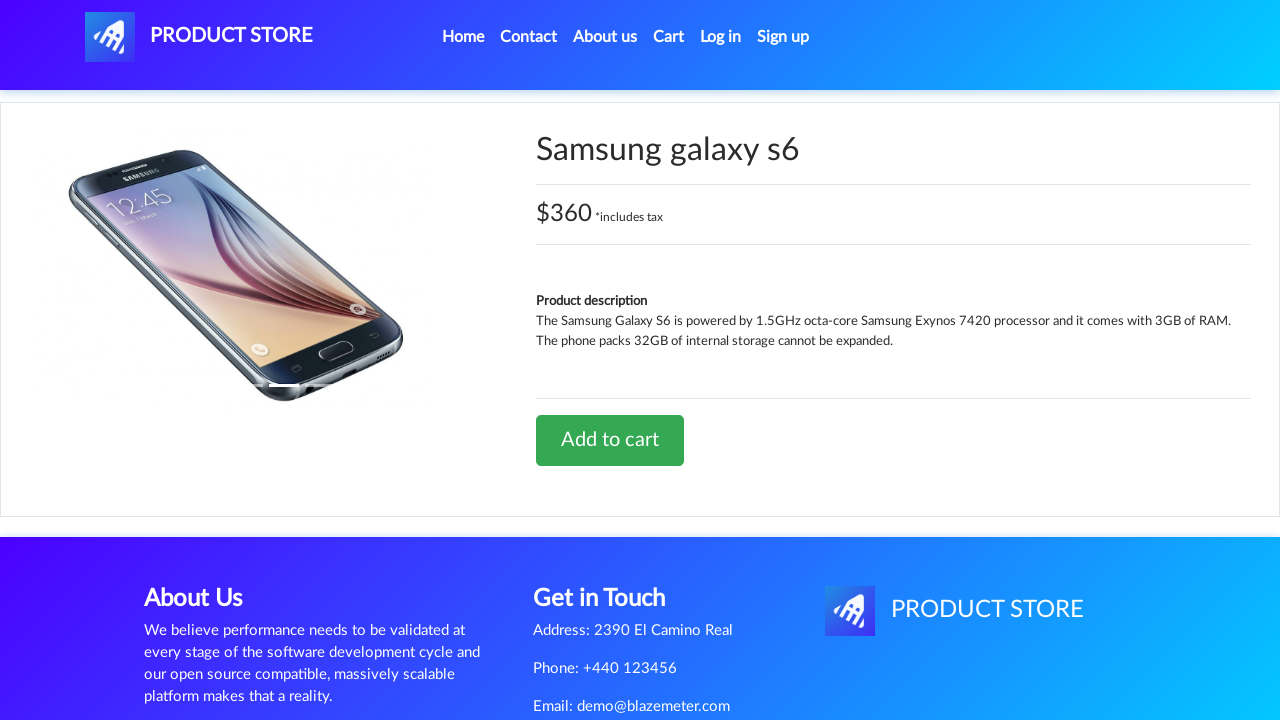

Clicked Add to cart button at (610, 440) on xpath=//div[@id='tbodyid']/div[2]/div/a
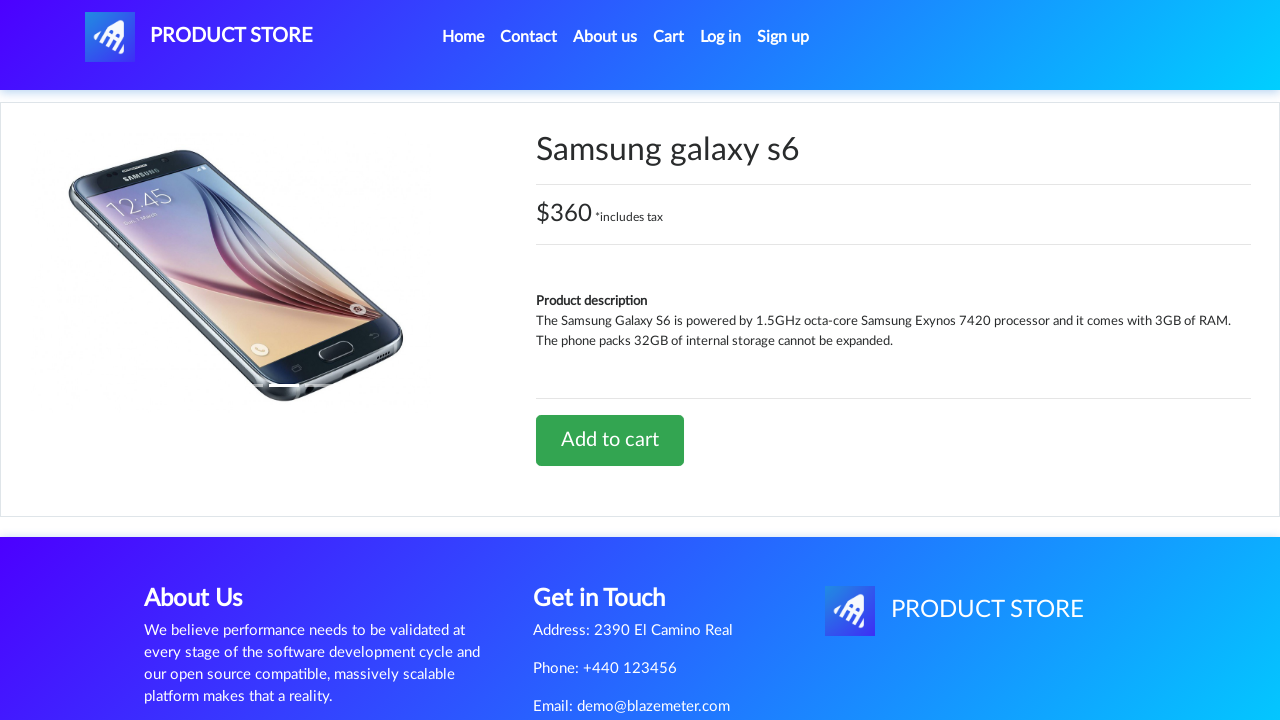

Set up alert dialog handler to accept confirmations
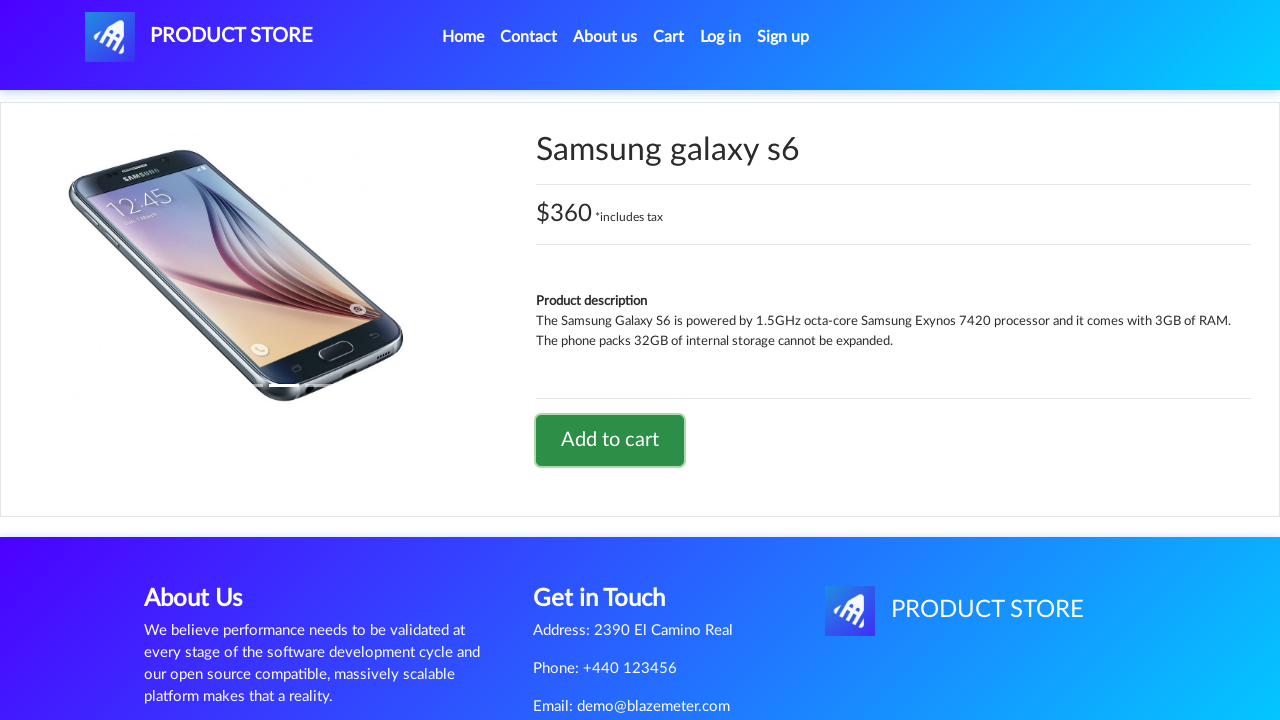

Clicked PRODUCT STORE link to navigate back to main page at (199, 37) on #nava
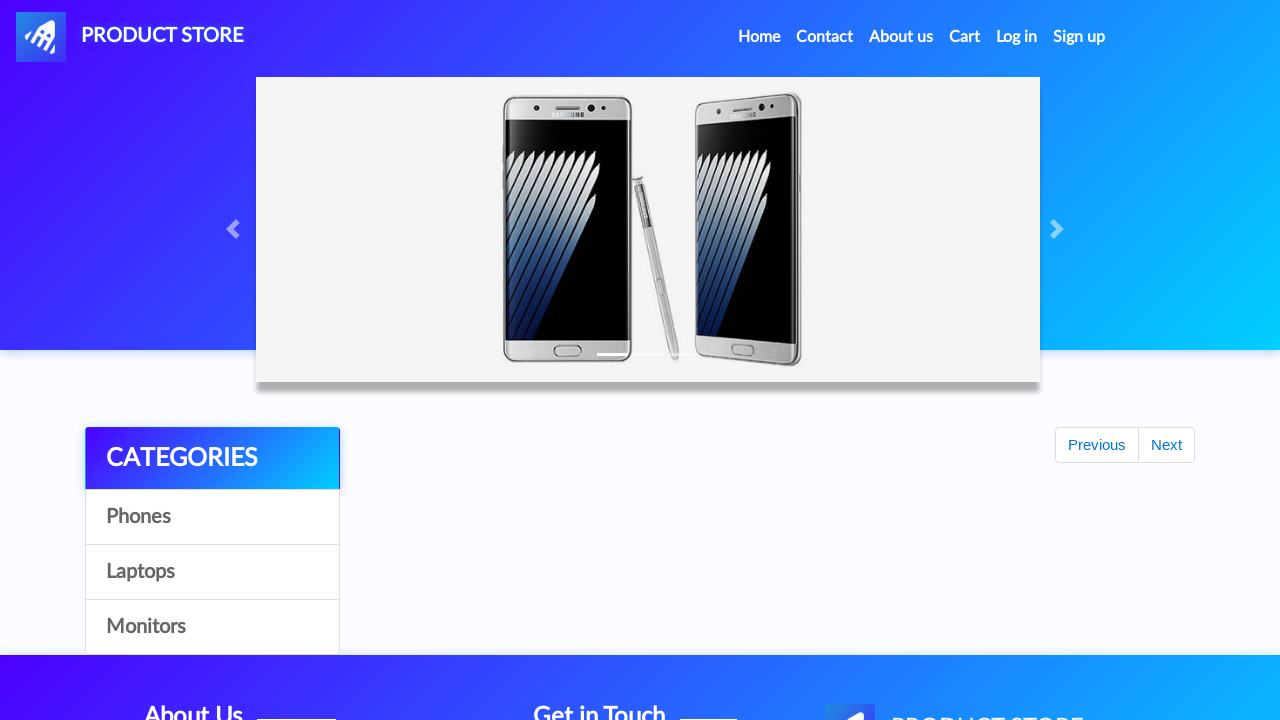

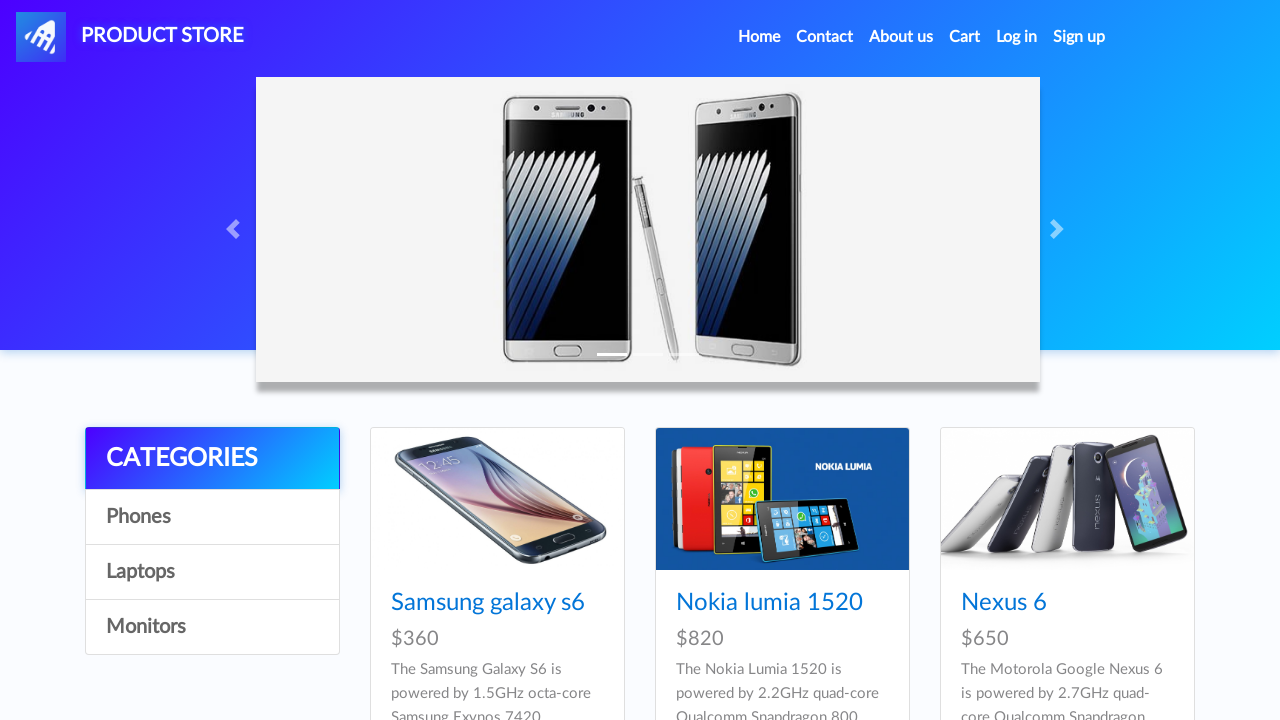